Tests the train search functionality on erail.in by entering source and destination stations (MAS to MDU), selecting date options, and verifying the train results table loads

Starting URL: https://erail.in/

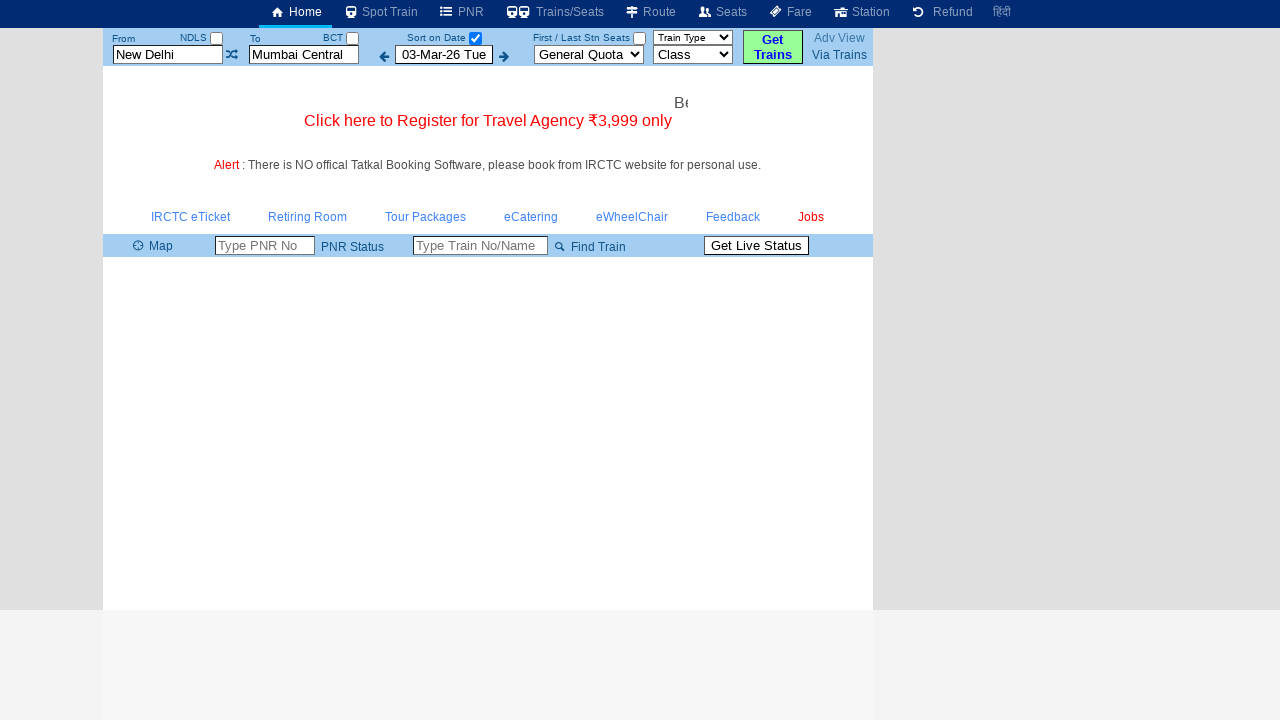

Cleared source station field on input#txtStationFrom
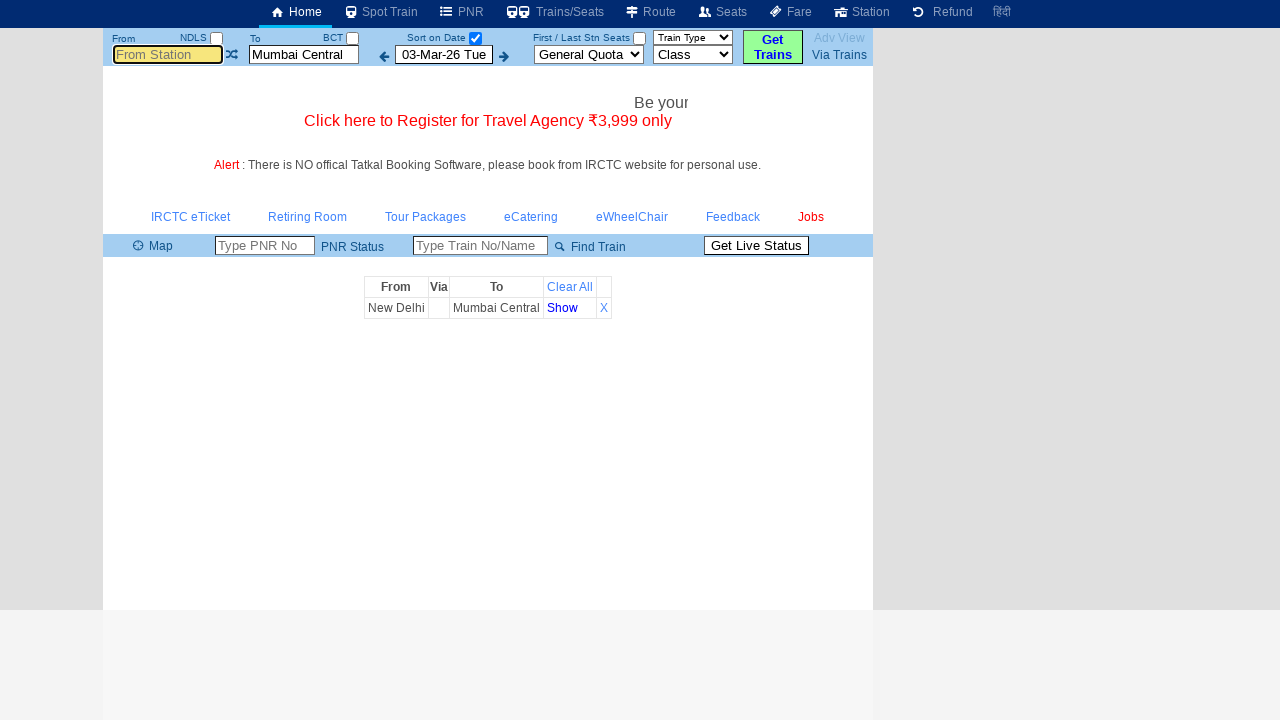

Filled source station field with 'MAS' on input#txtStationFrom
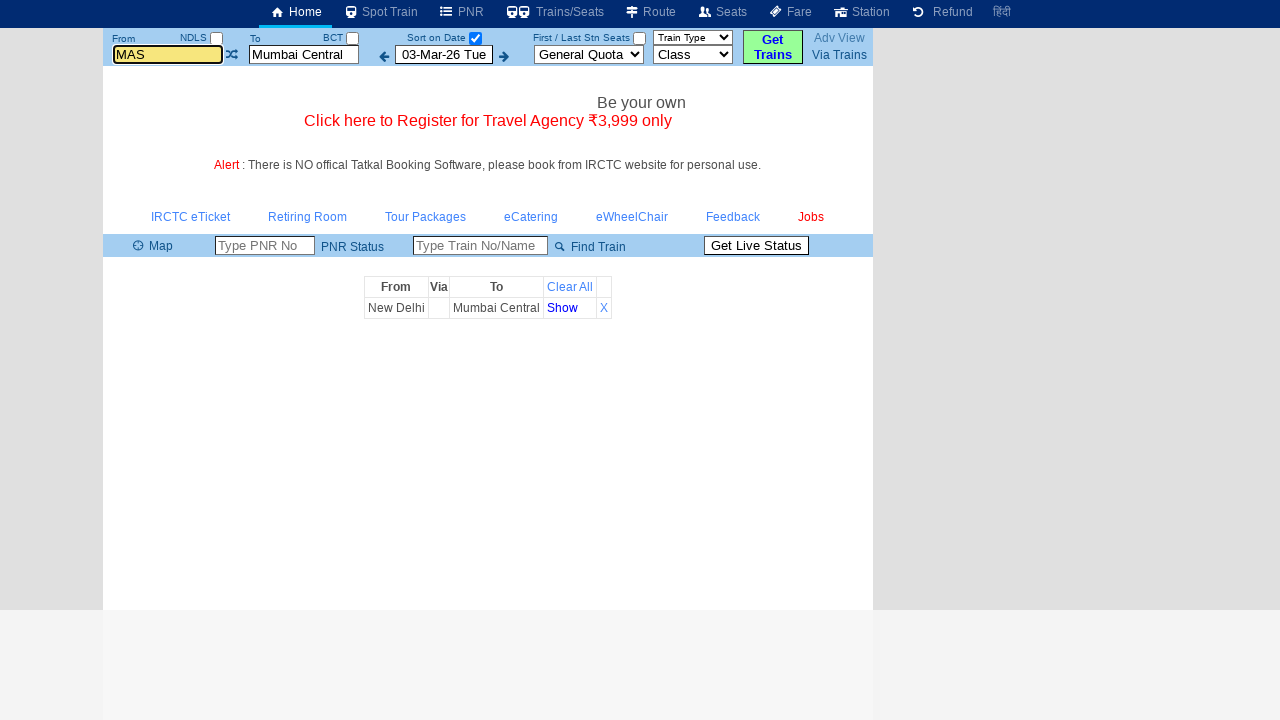

Waited 1 second for autocomplete
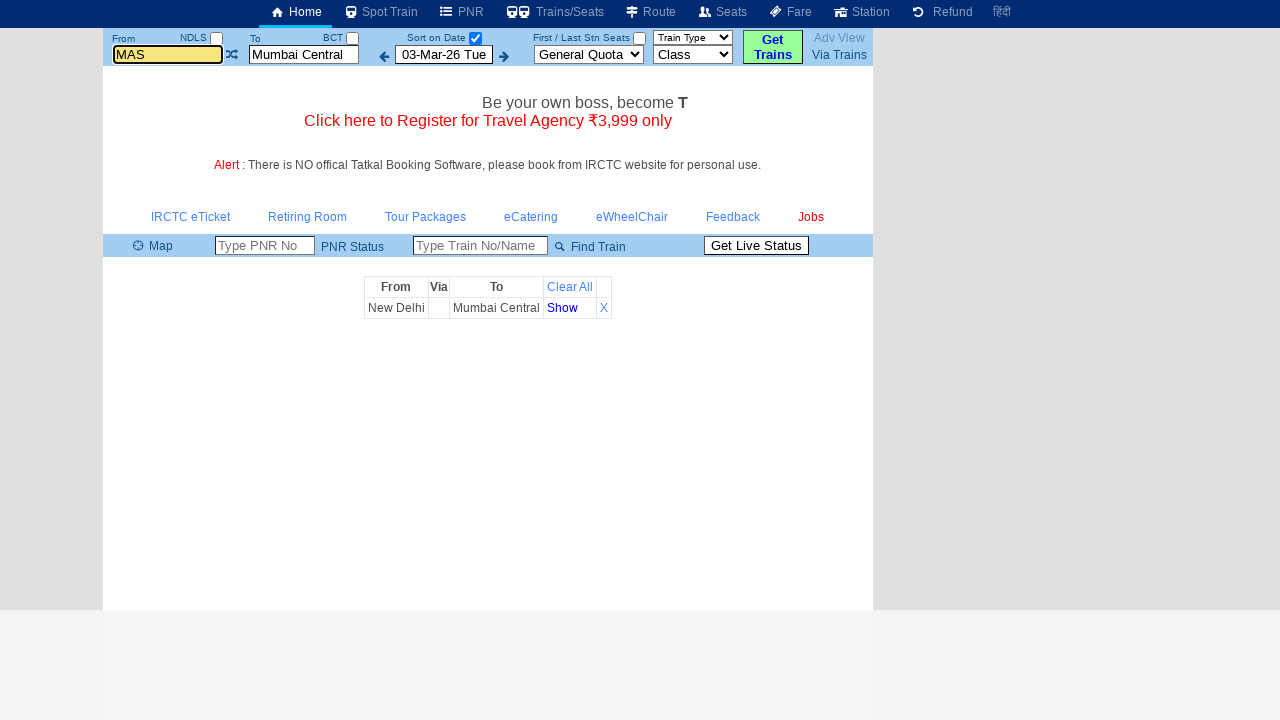

Pressed Enter to confirm source station 'MAS' on input#txtStationFrom
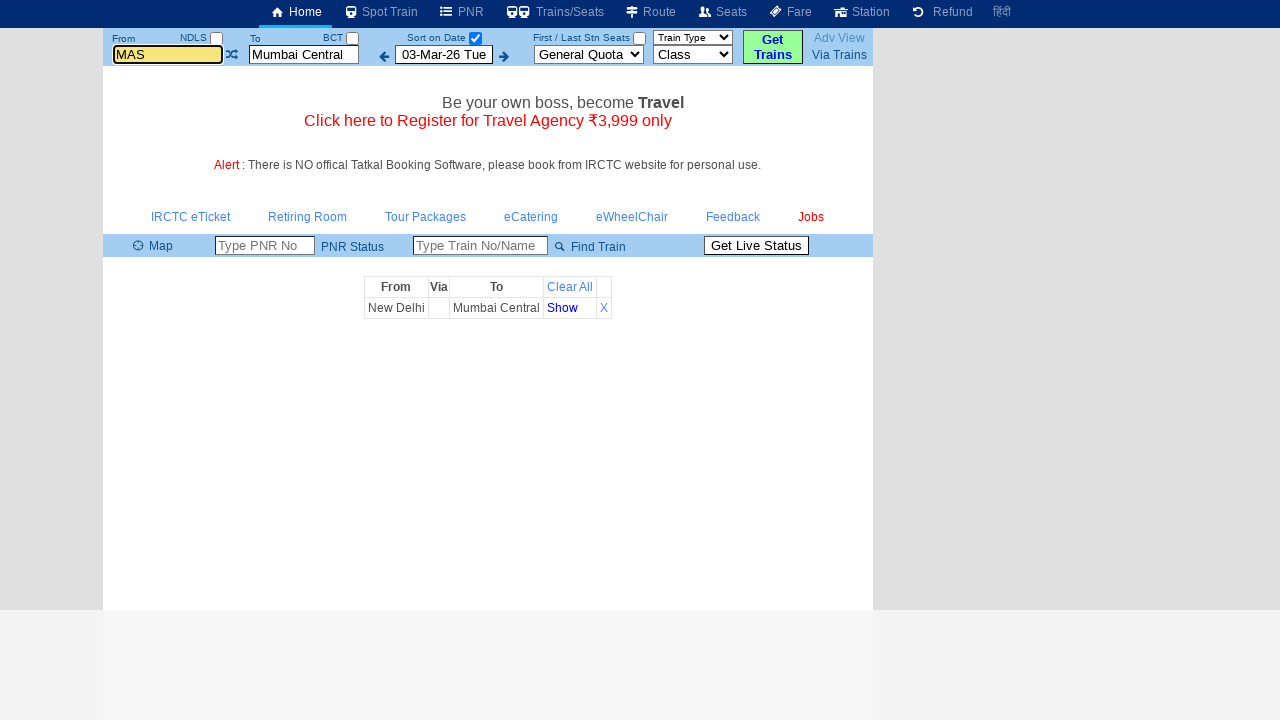

Cleared destination station field on input#txtStationTo
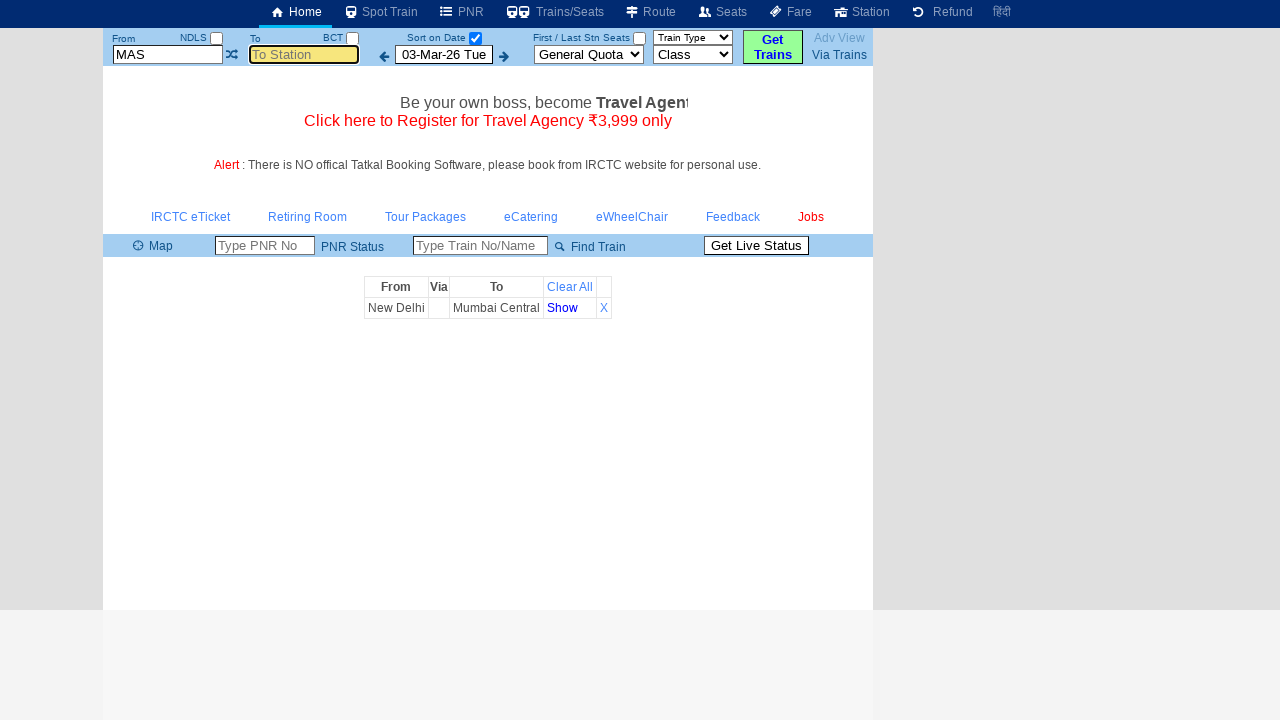

Filled destination station field with 'MDU' on input#txtStationTo
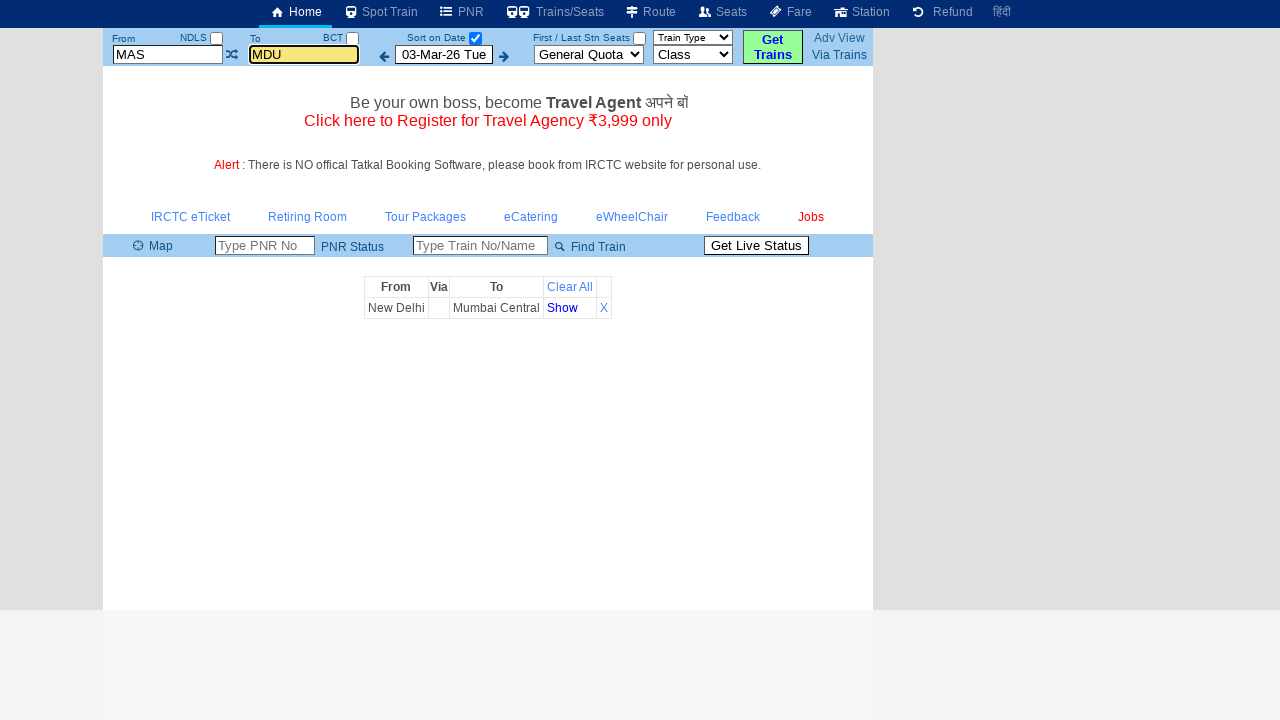

Waited 1 second for autocomplete
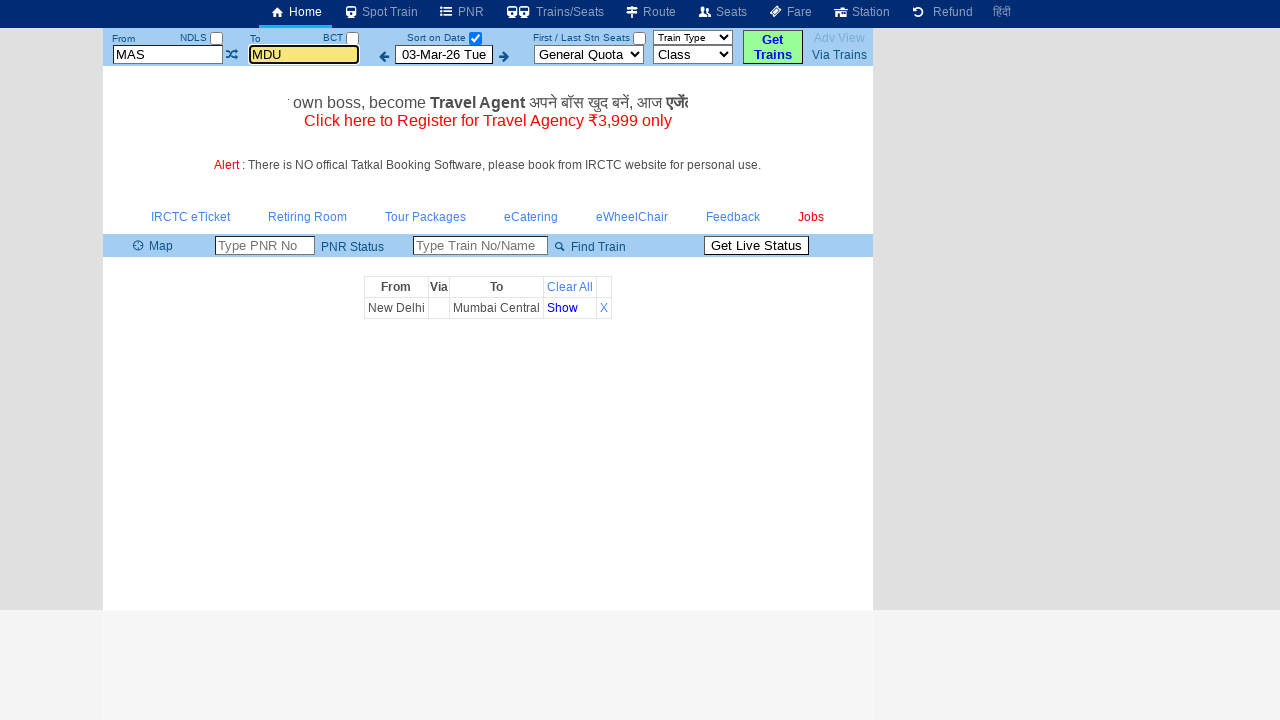

Pressed Enter to confirm destination station 'MDU' on input#txtStationTo
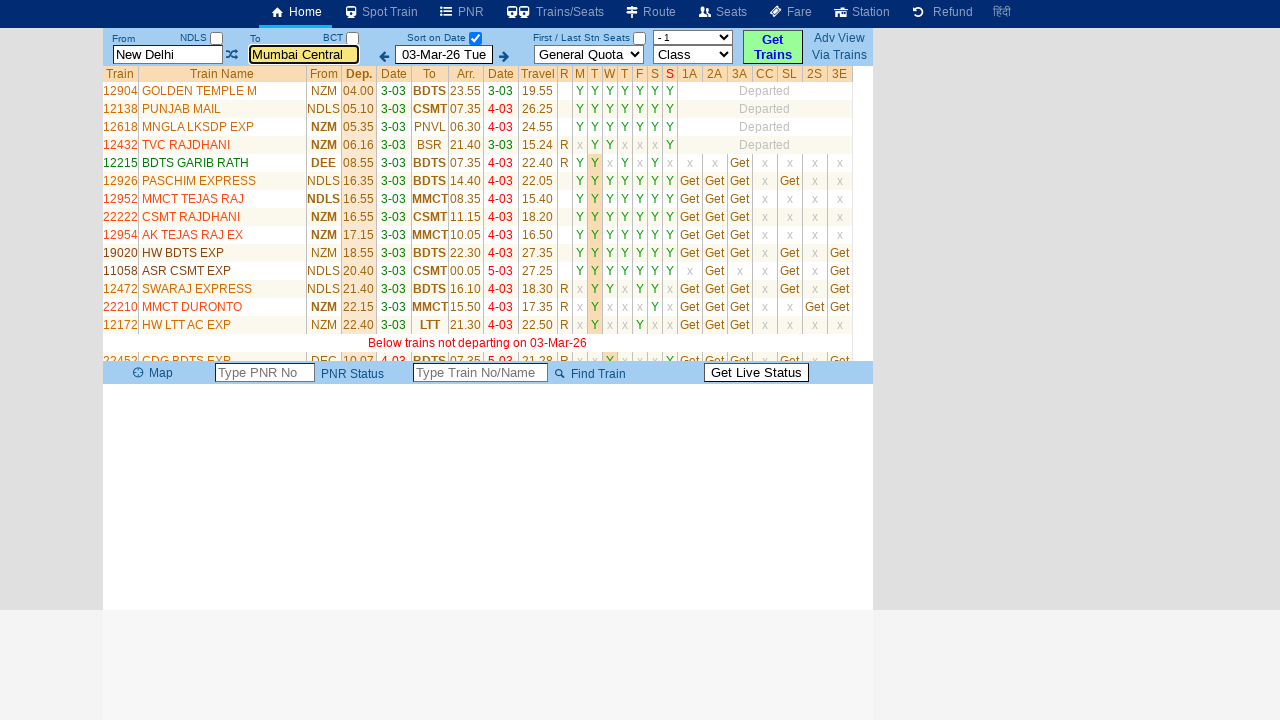

Waited 1 second before date selection
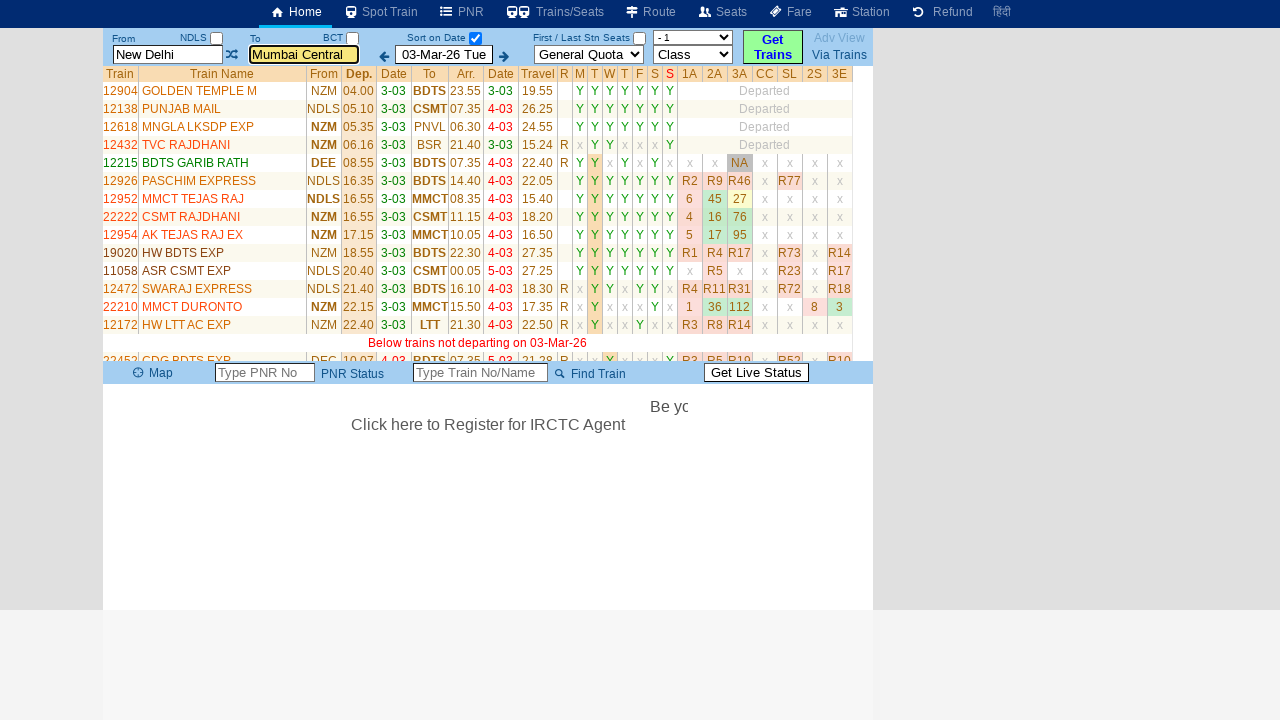

Clicked date selection checkbox at (475, 38) on input#chkSelectDateOnly
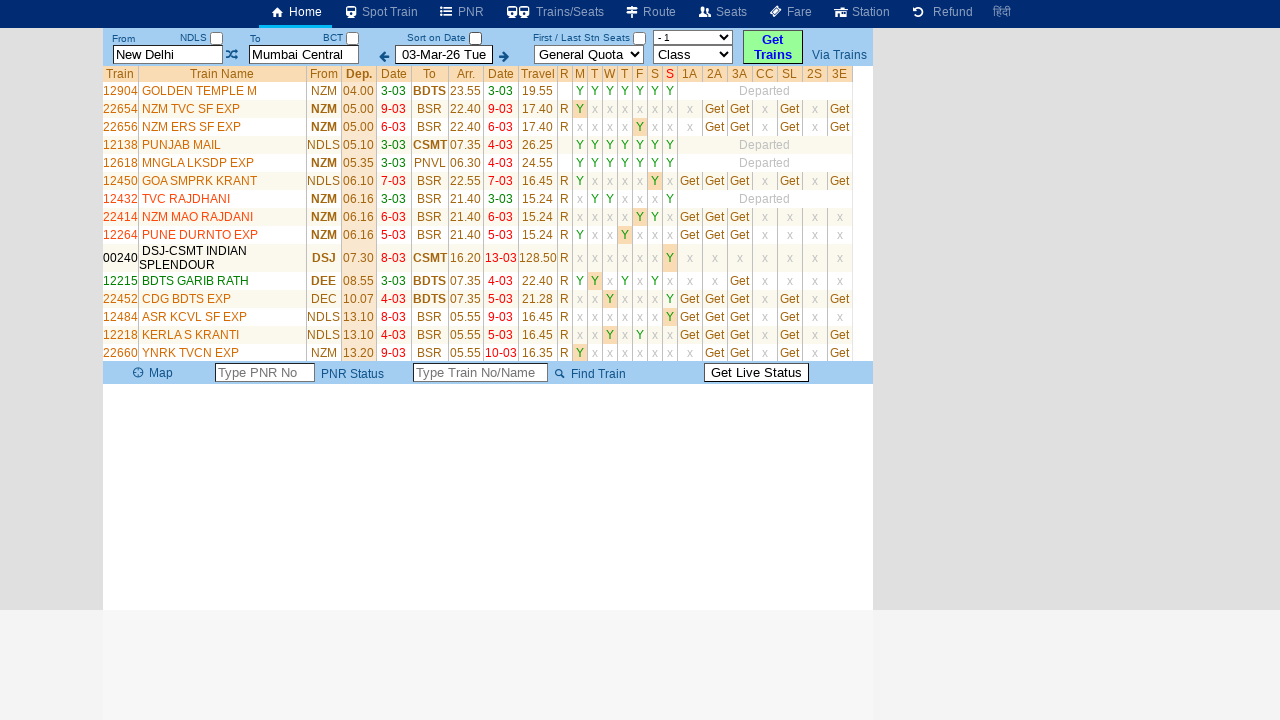

Train list table loaded successfully
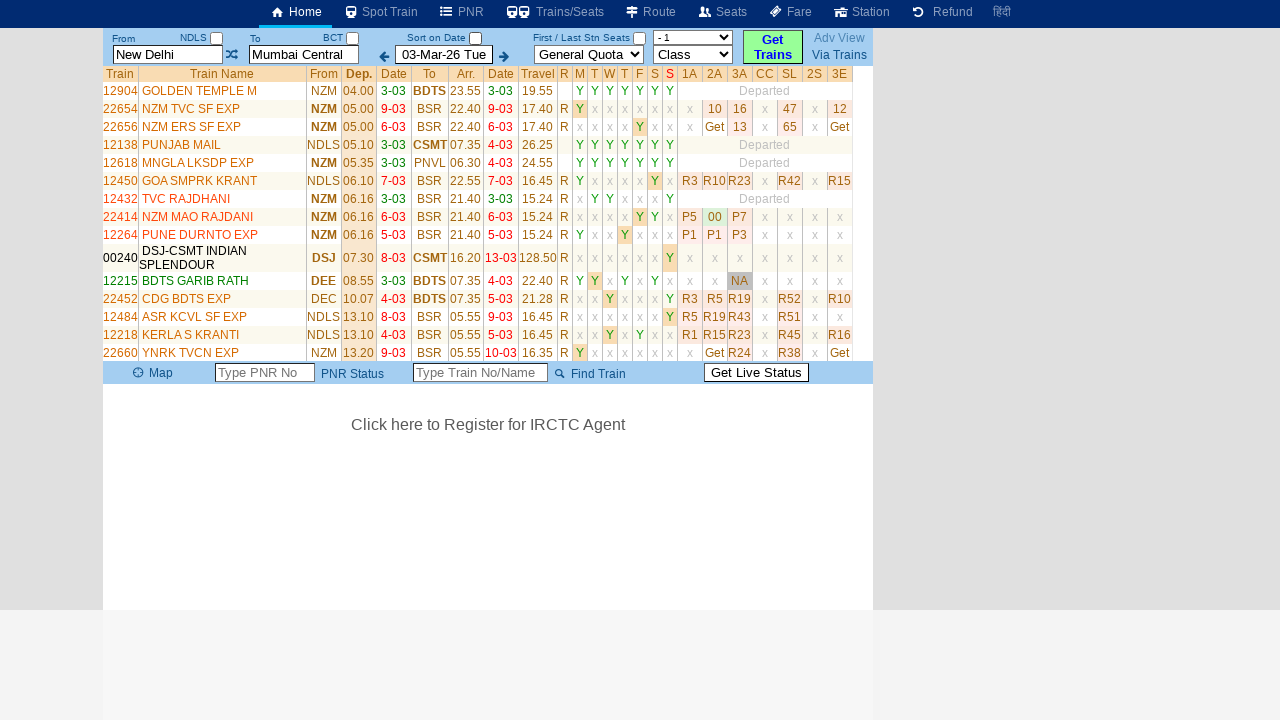

Train result rows verified in table
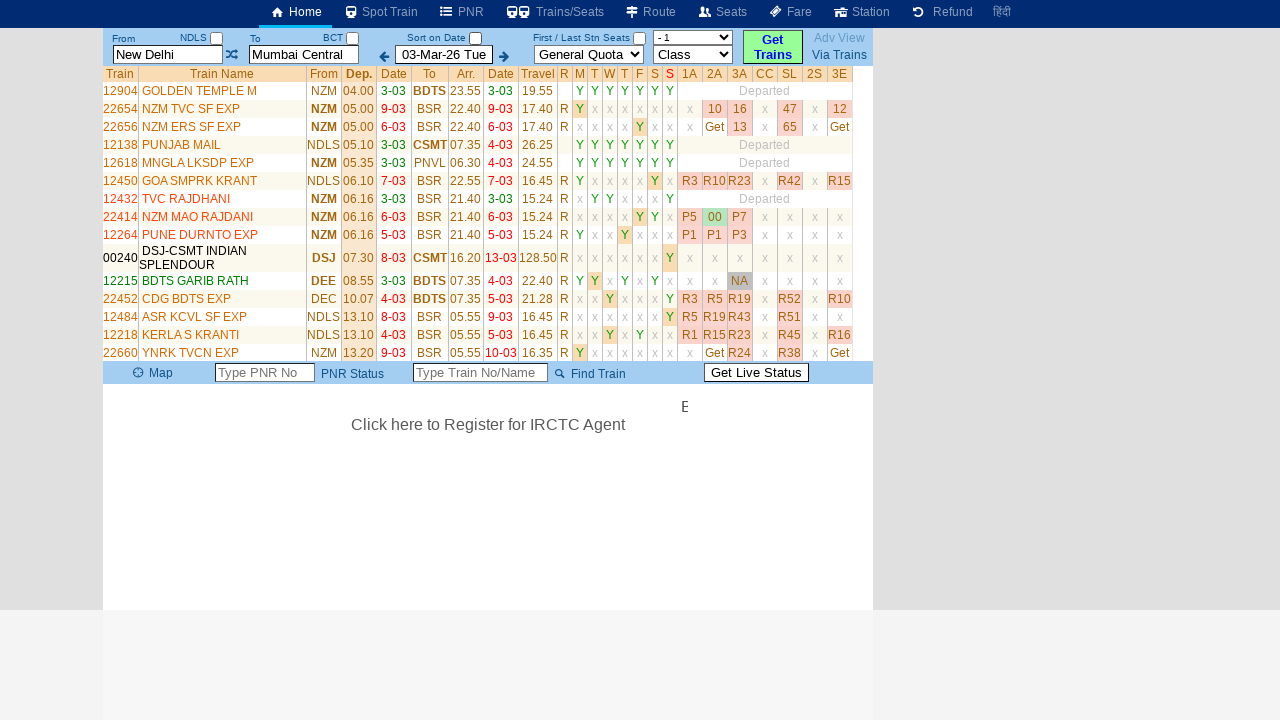

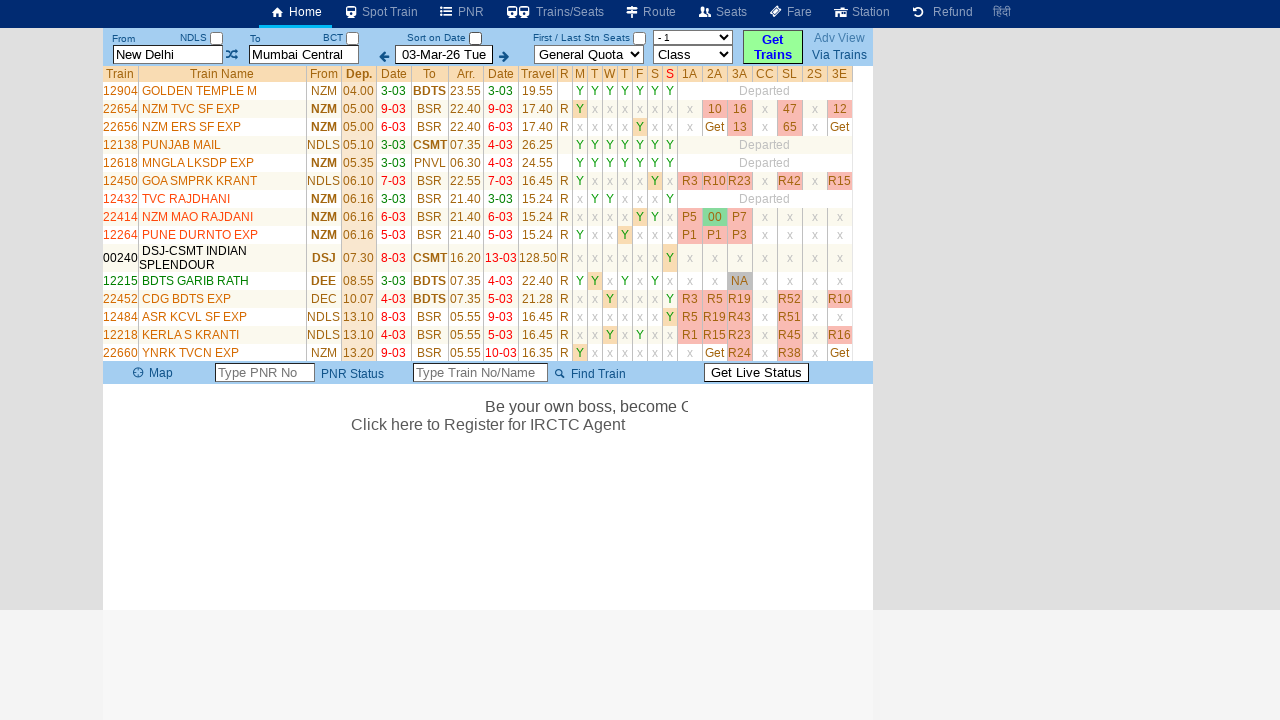